Navigates to the add/remove elements page, adds 15 elements by clicking the Add button multiple times, then verifies that the correct number of elements were added

Starting URL: https://the-internet.herokuapp.com/add_remove_elements/

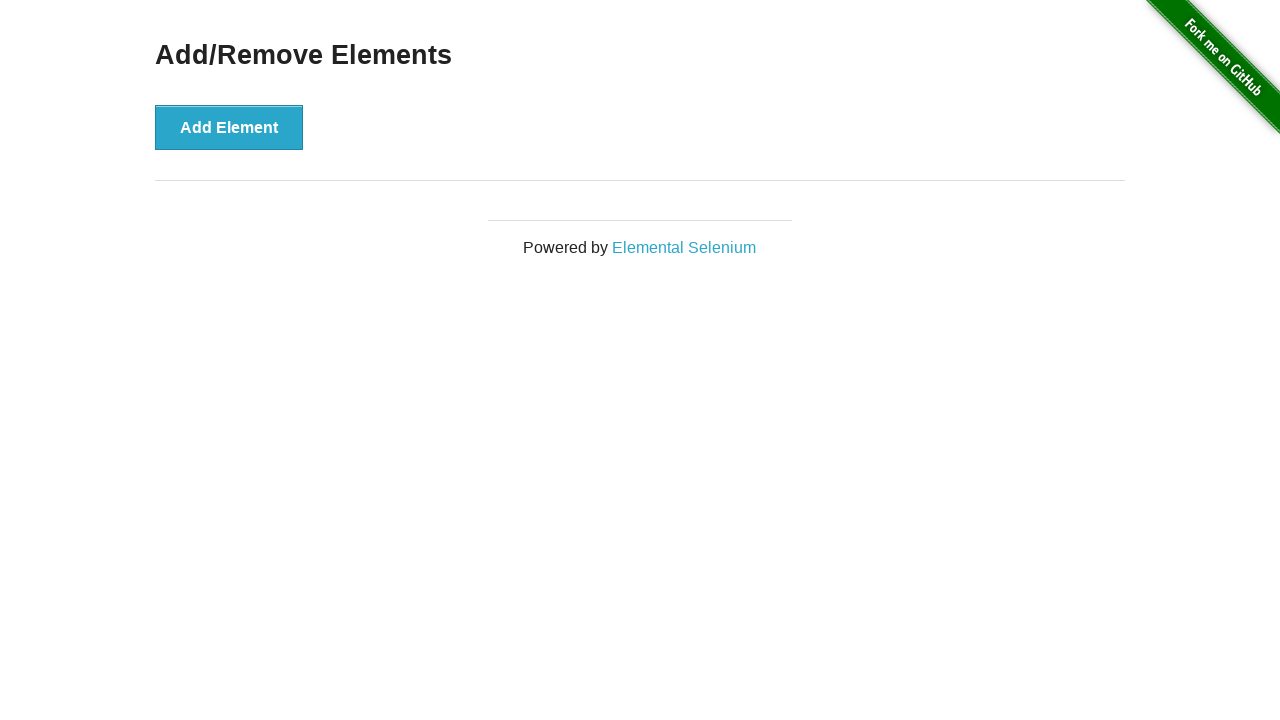

Navigated to add/remove elements page
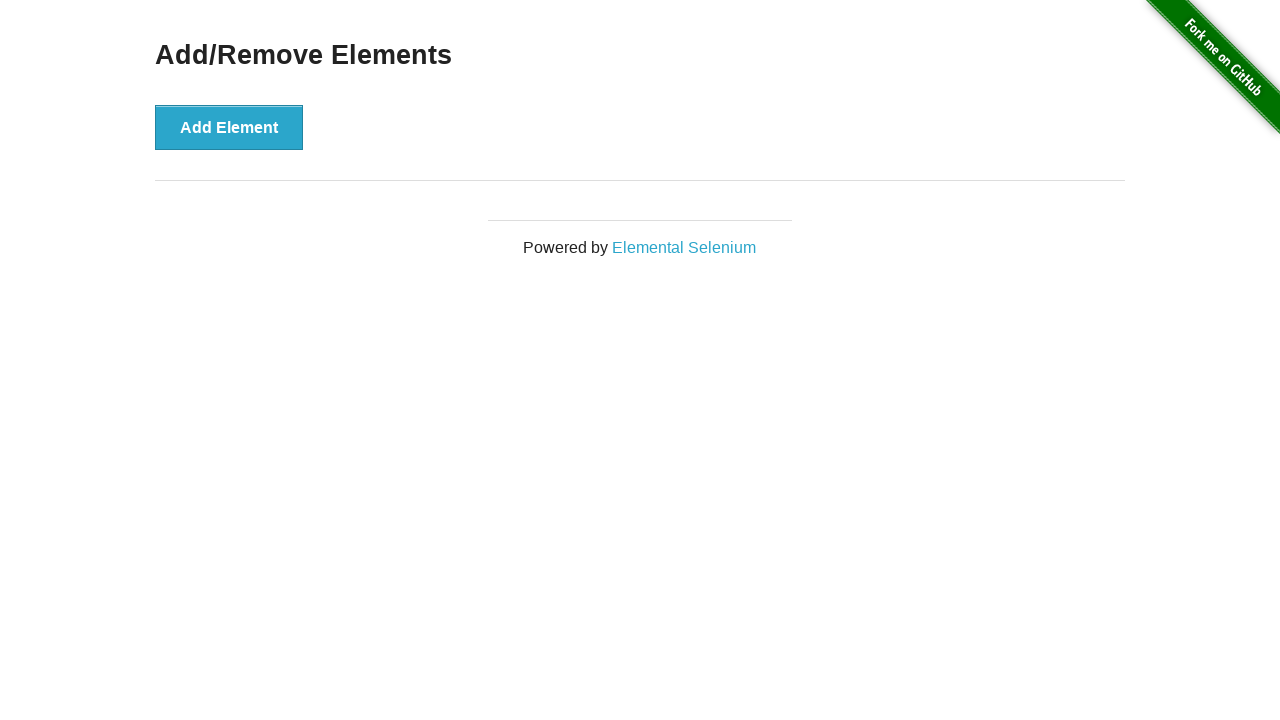

Clicked Add Element button (click 1 of 15) at (229, 127) on xpath=//div[@class='example']//button
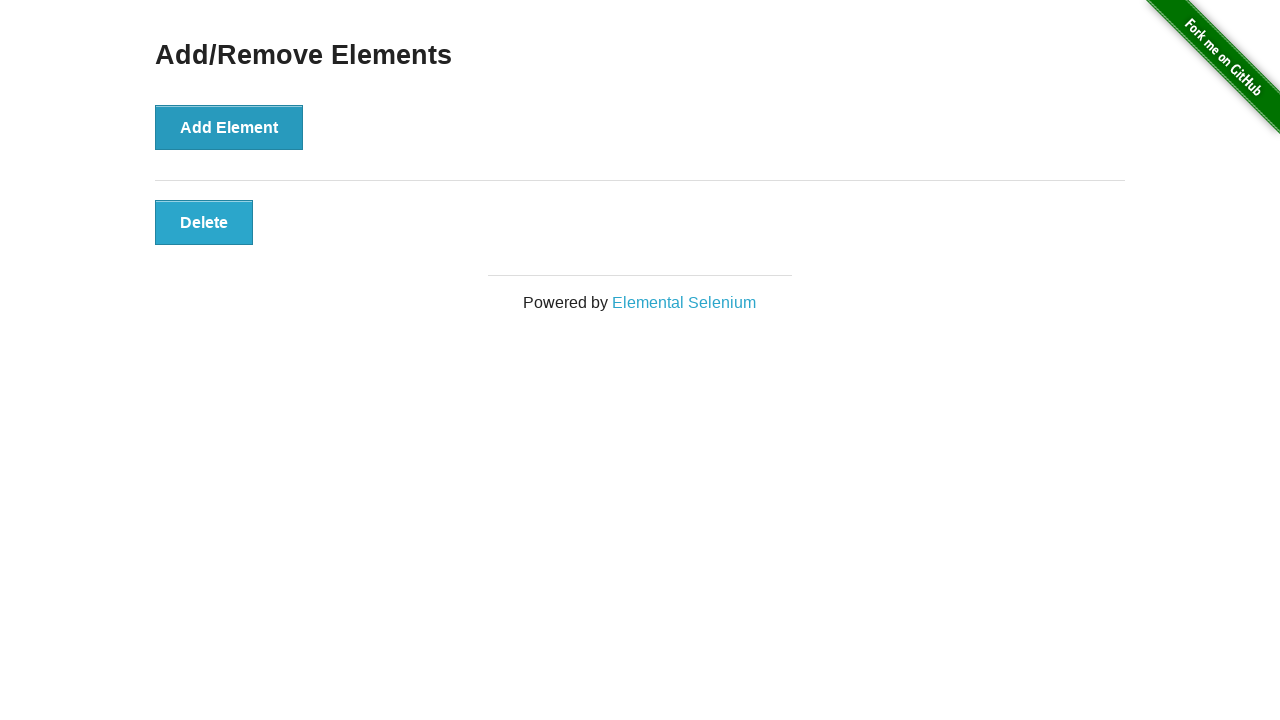

Clicked Add Element button (click 2 of 15) at (229, 127) on xpath=//div[@class='example']//button
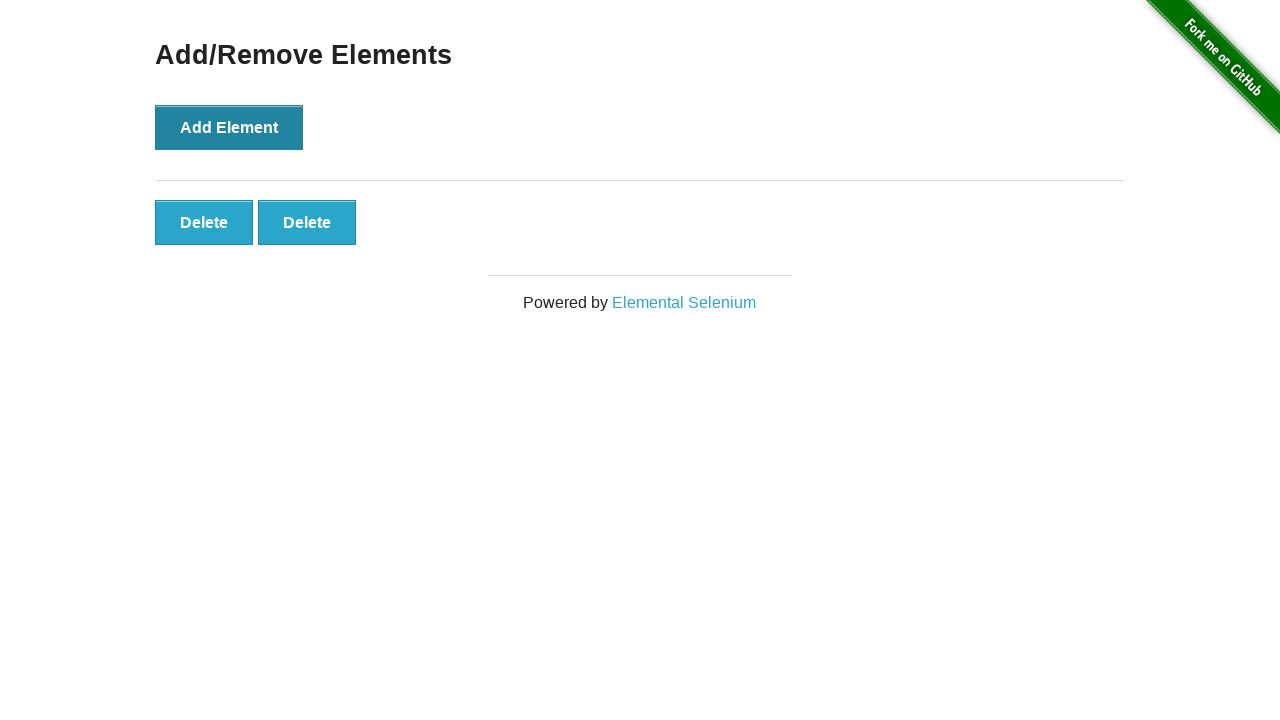

Clicked Add Element button (click 3 of 15) at (229, 127) on xpath=//div[@class='example']//button
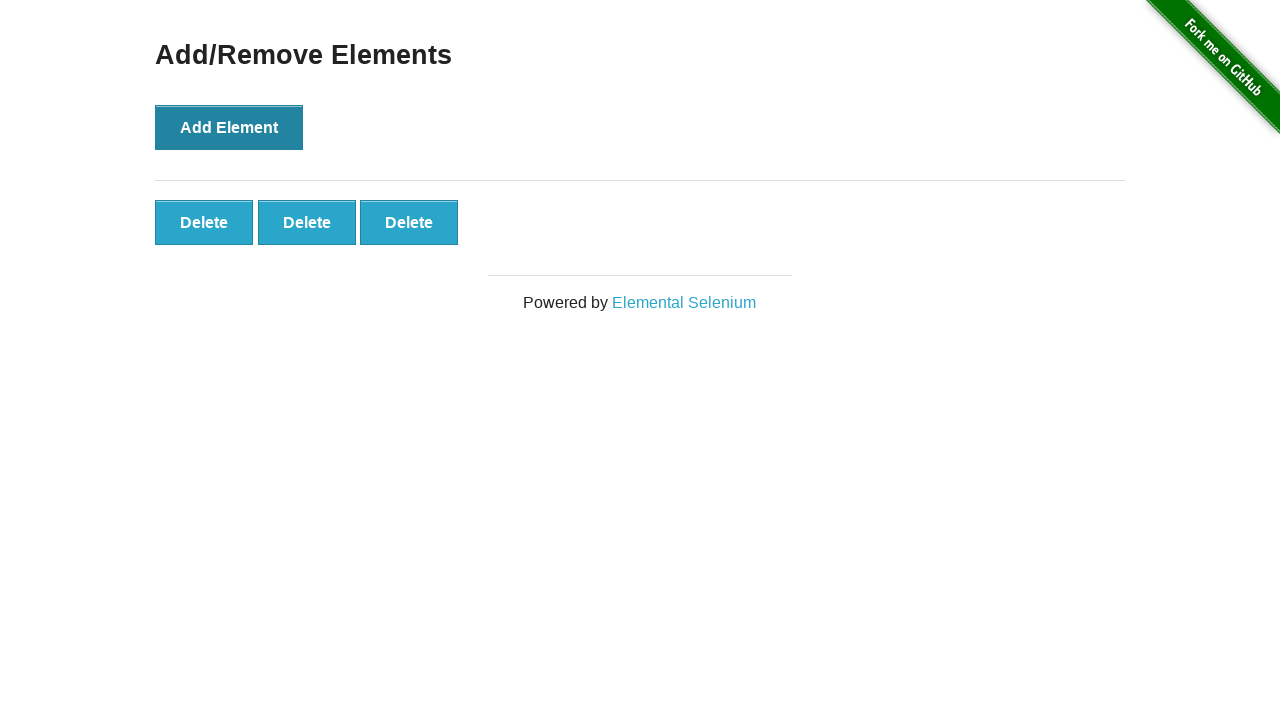

Clicked Add Element button (click 4 of 15) at (229, 127) on xpath=//div[@class='example']//button
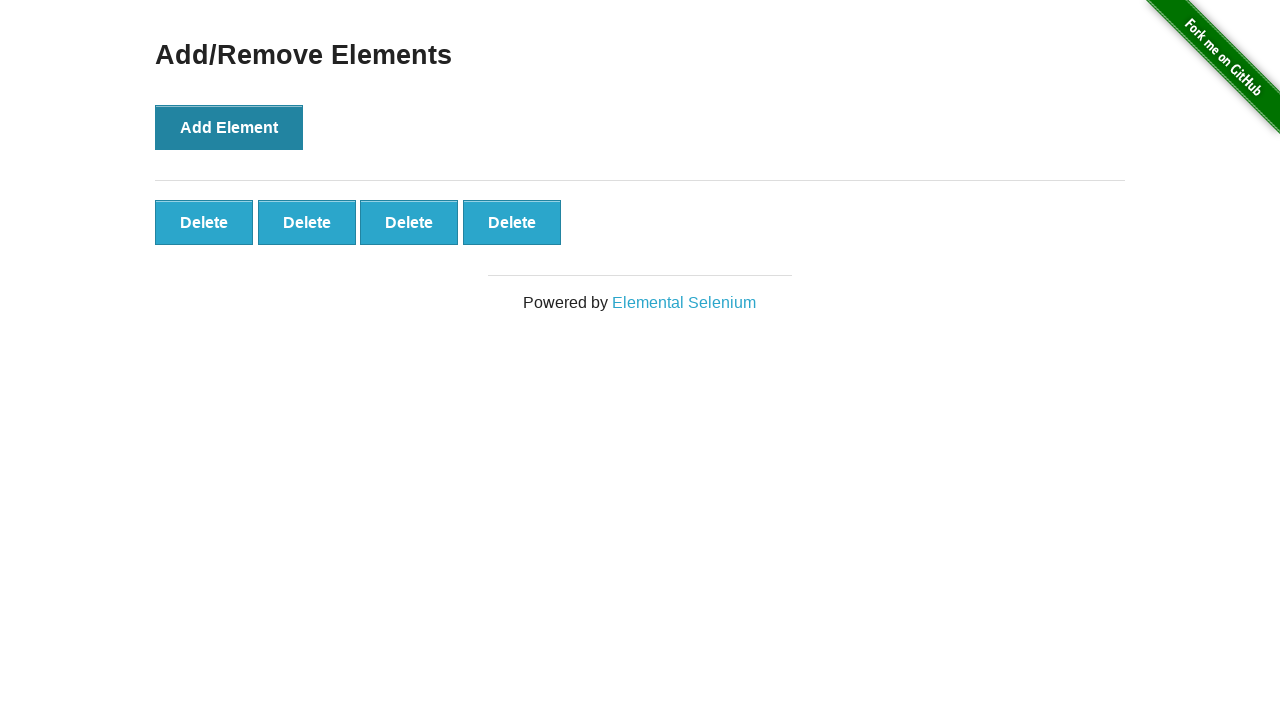

Clicked Add Element button (click 5 of 15) at (229, 127) on xpath=//div[@class='example']//button
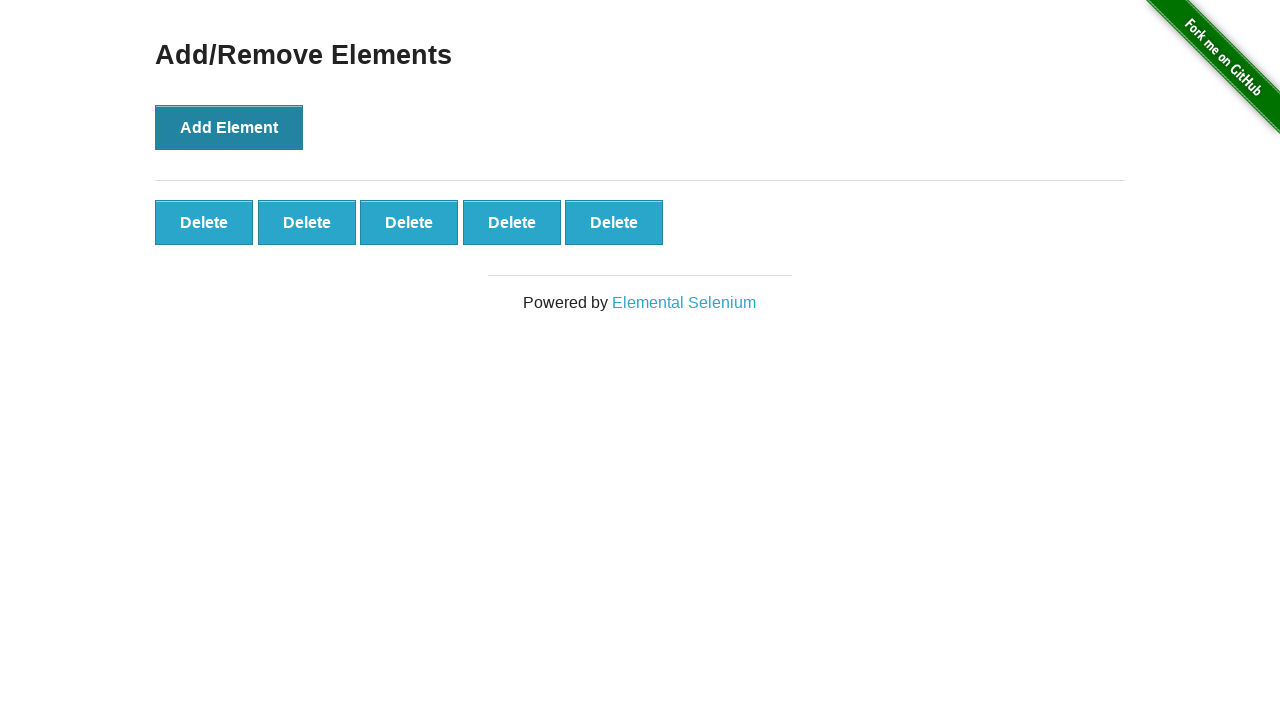

Clicked Add Element button (click 6 of 15) at (229, 127) on xpath=//div[@class='example']//button
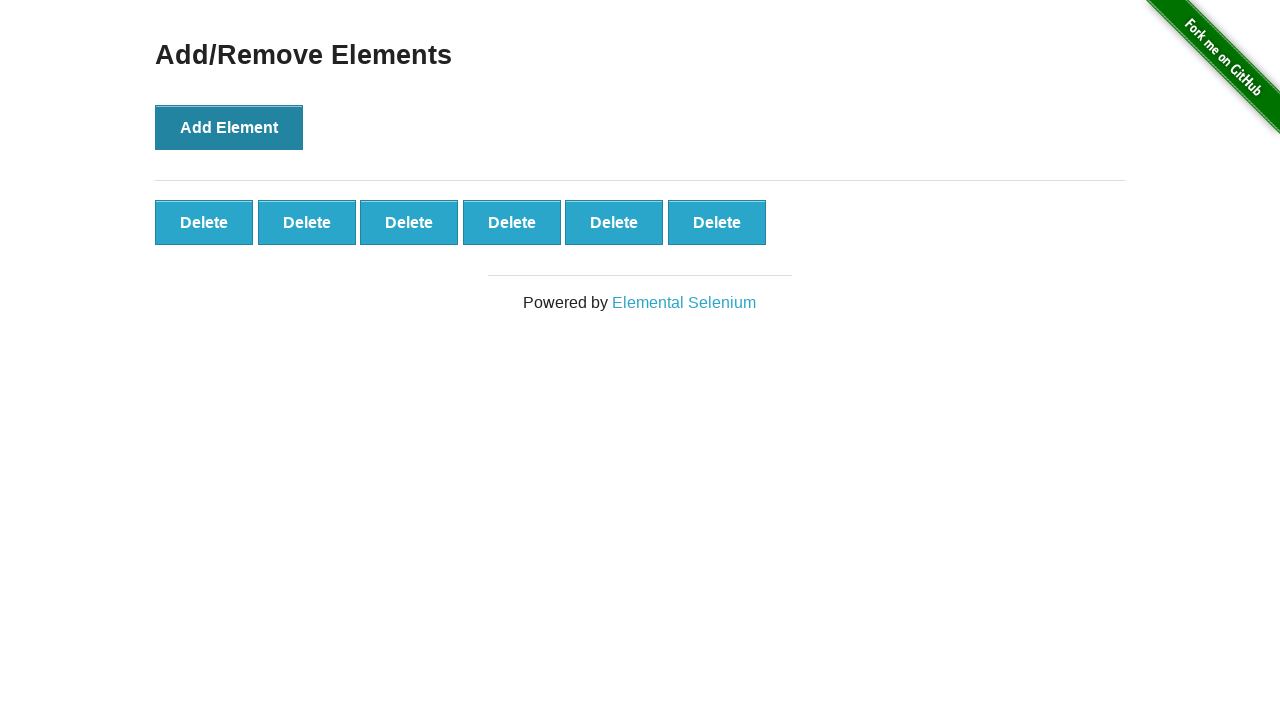

Clicked Add Element button (click 7 of 15) at (229, 127) on xpath=//div[@class='example']//button
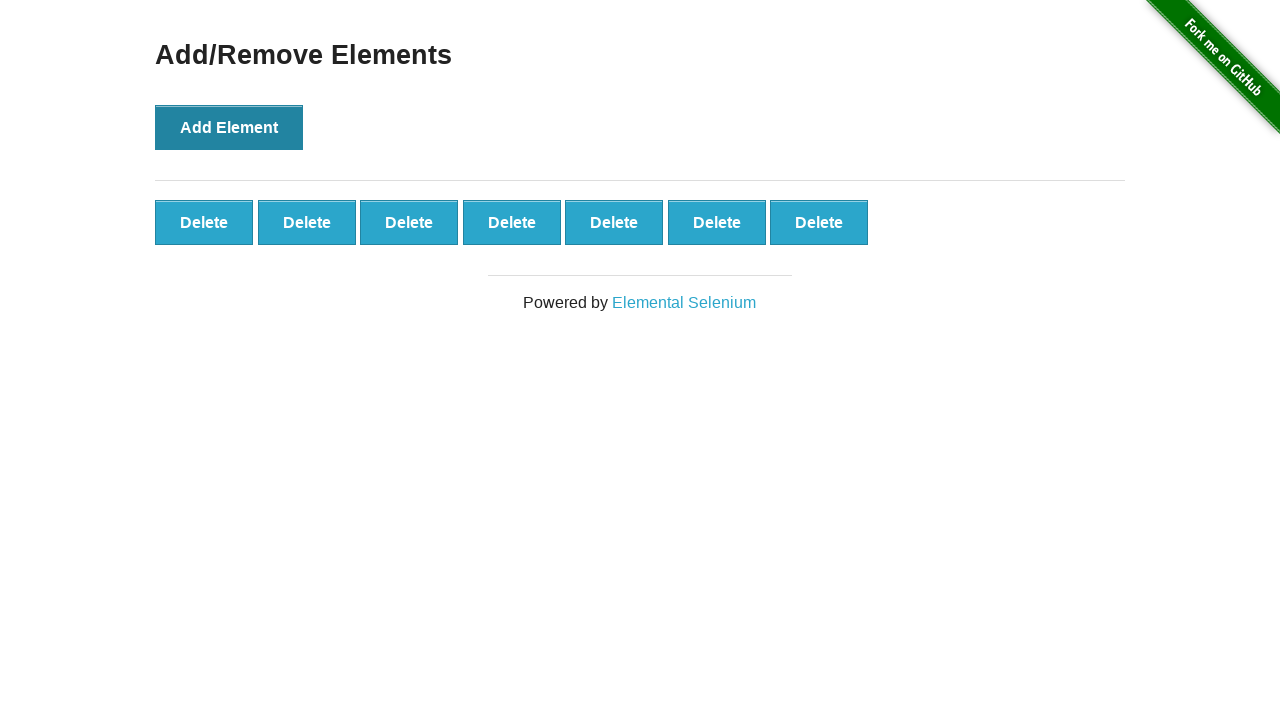

Clicked Add Element button (click 8 of 15) at (229, 127) on xpath=//div[@class='example']//button
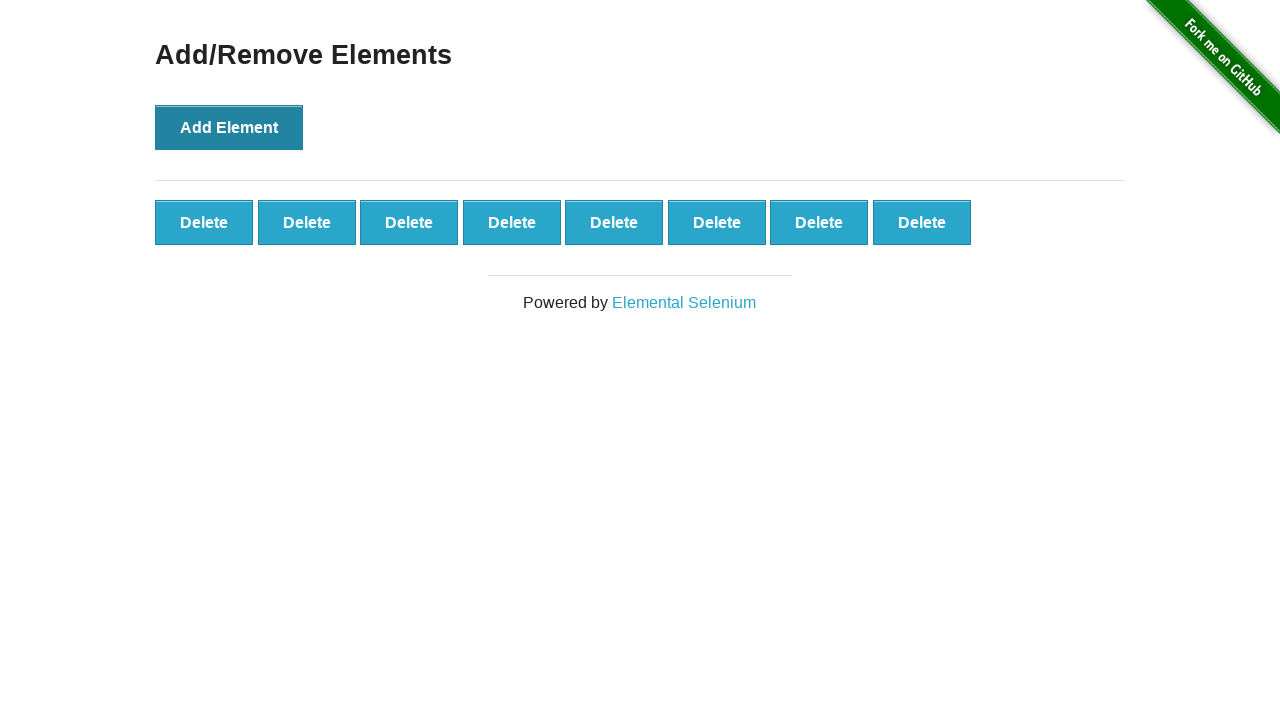

Clicked Add Element button (click 9 of 15) at (229, 127) on xpath=//div[@class='example']//button
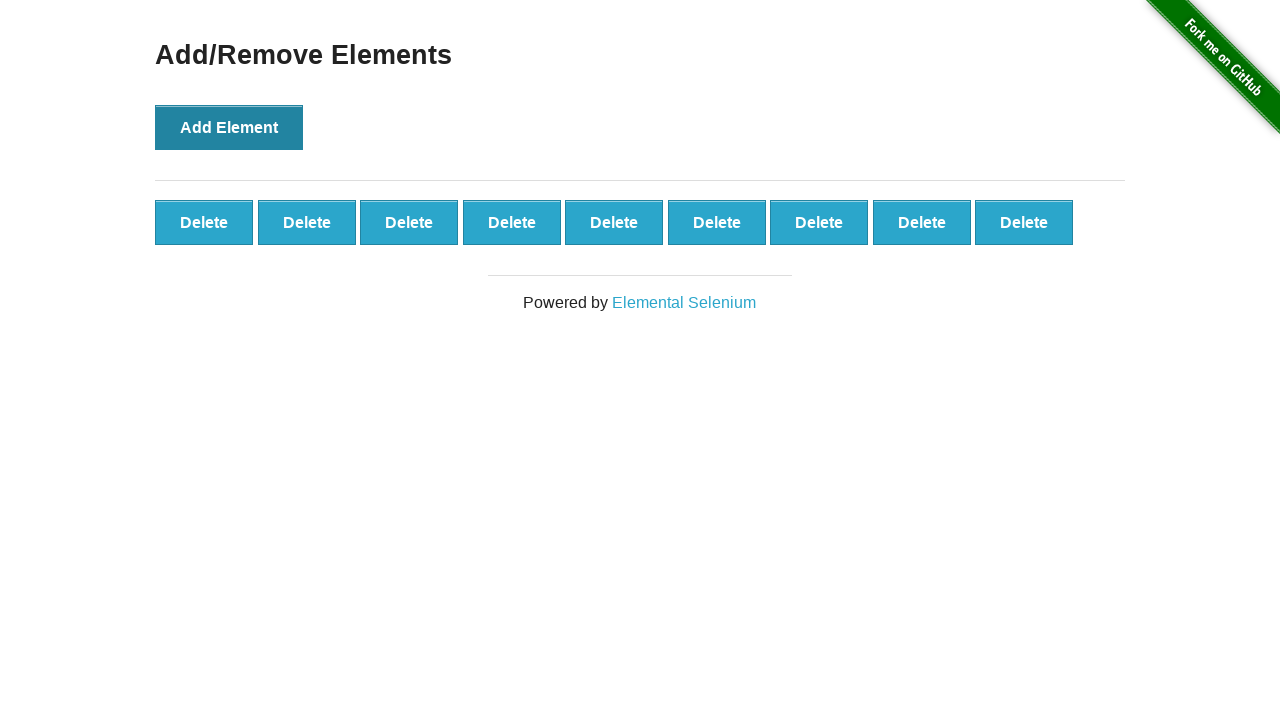

Clicked Add Element button (click 10 of 15) at (229, 127) on xpath=//div[@class='example']//button
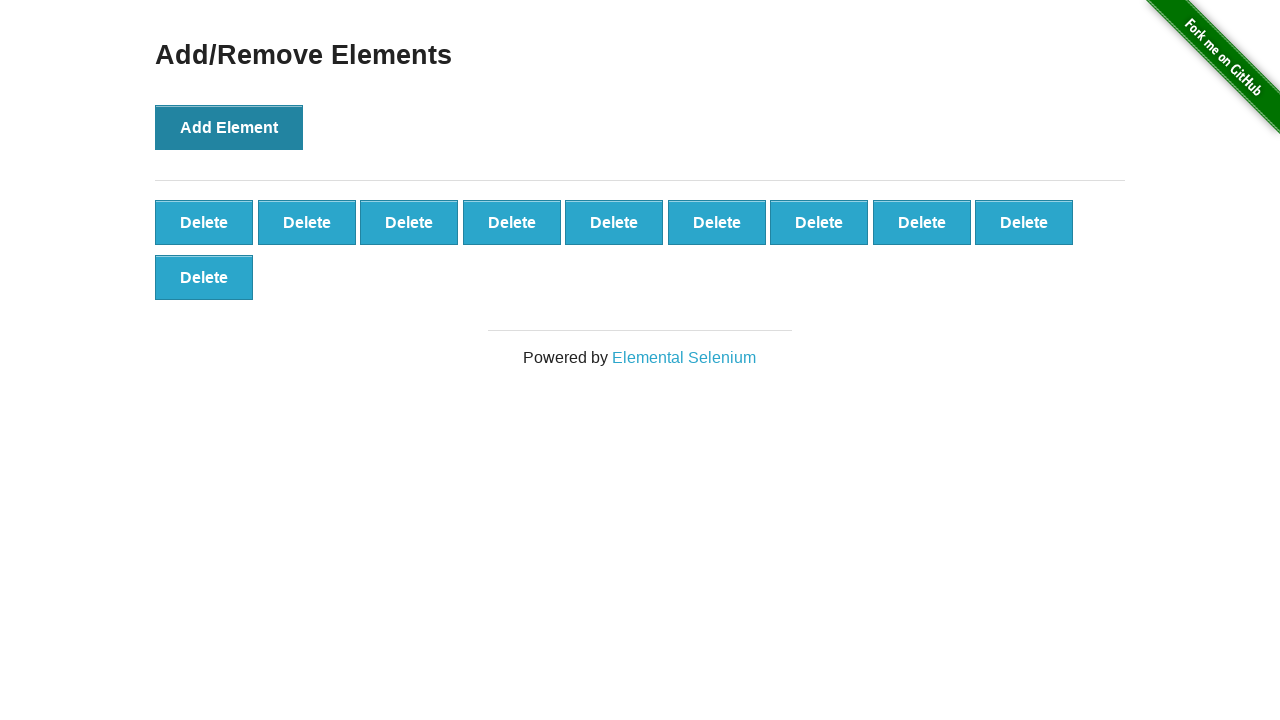

Clicked Add Element button (click 11 of 15) at (229, 127) on xpath=//div[@class='example']//button
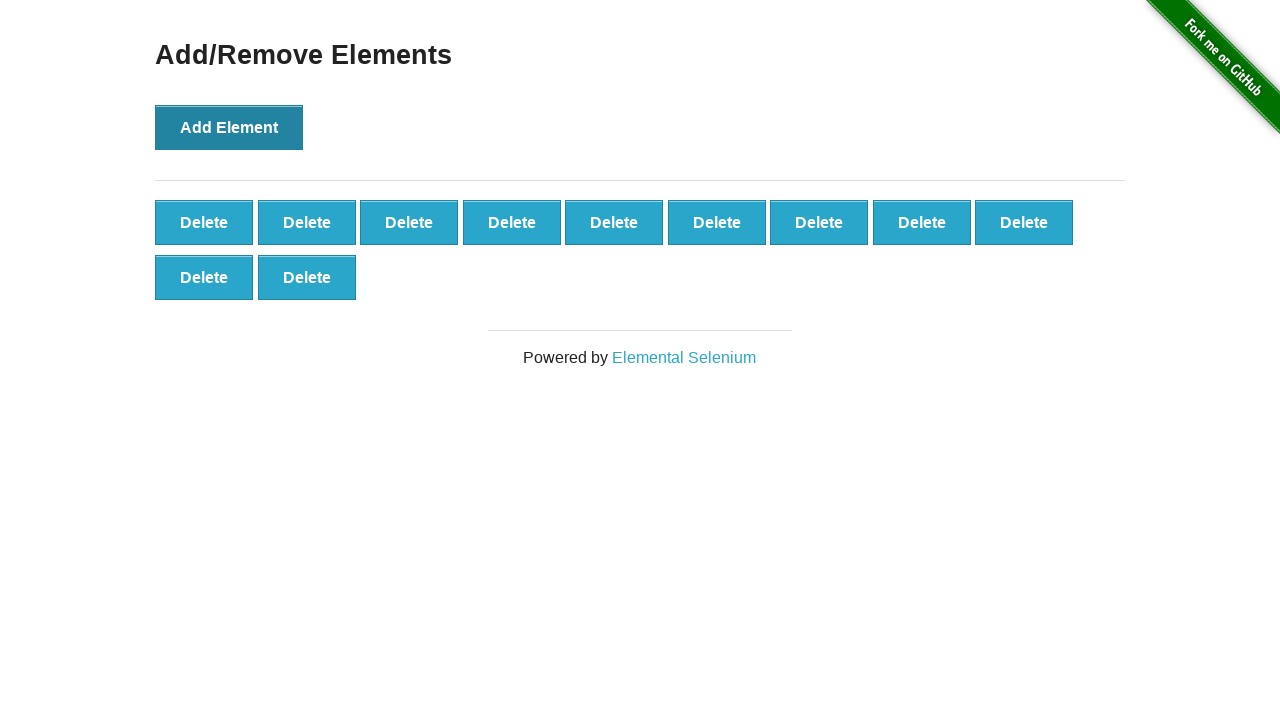

Clicked Add Element button (click 12 of 15) at (229, 127) on xpath=//div[@class='example']//button
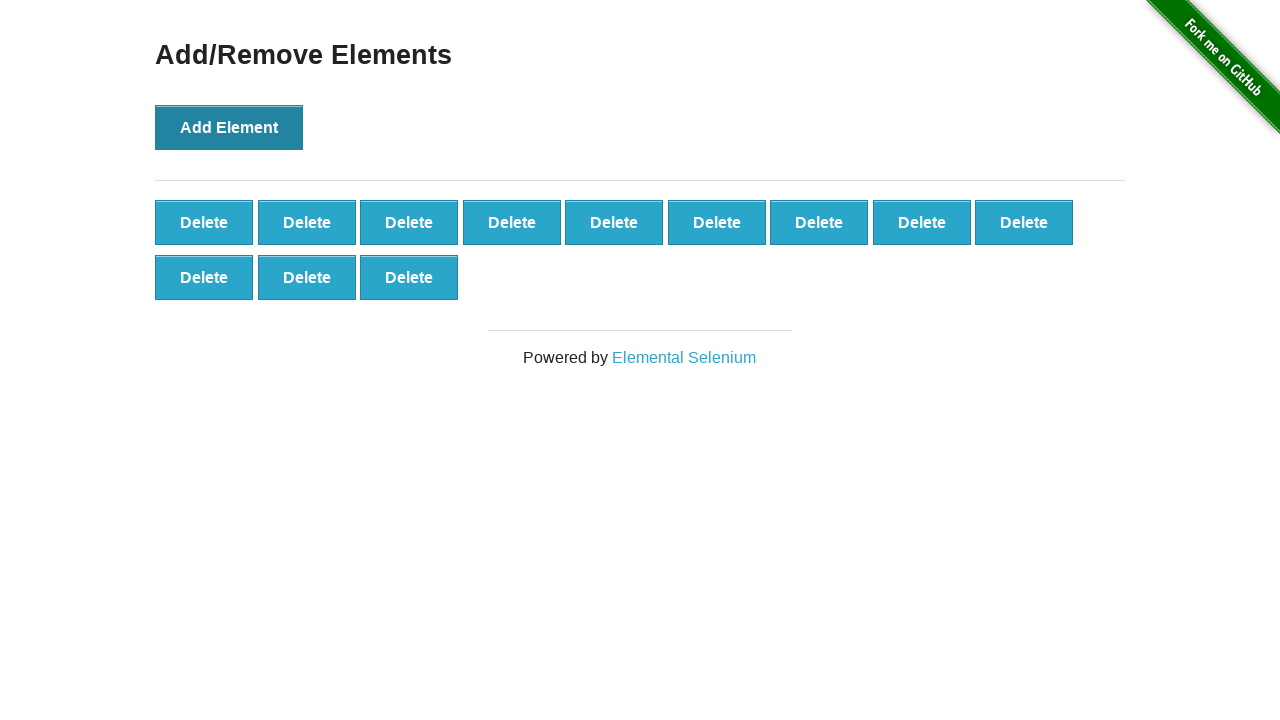

Clicked Add Element button (click 13 of 15) at (229, 127) on xpath=//div[@class='example']//button
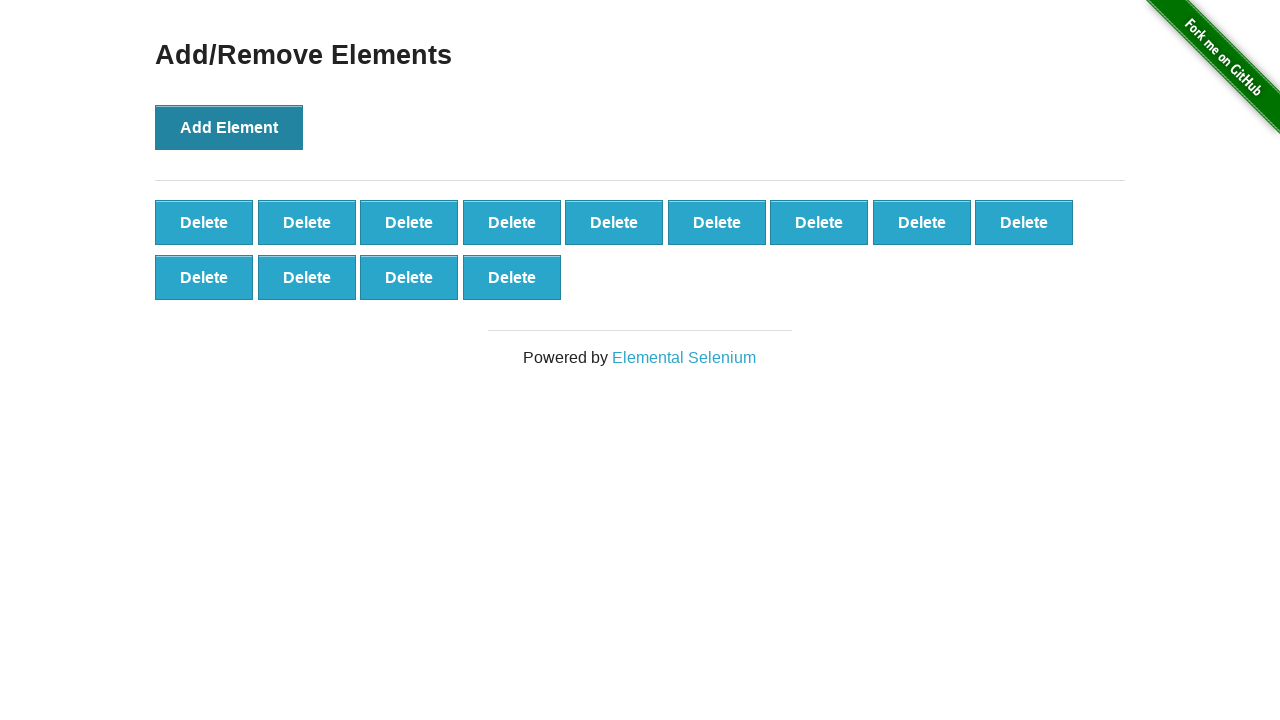

Clicked Add Element button (click 14 of 15) at (229, 127) on xpath=//div[@class='example']//button
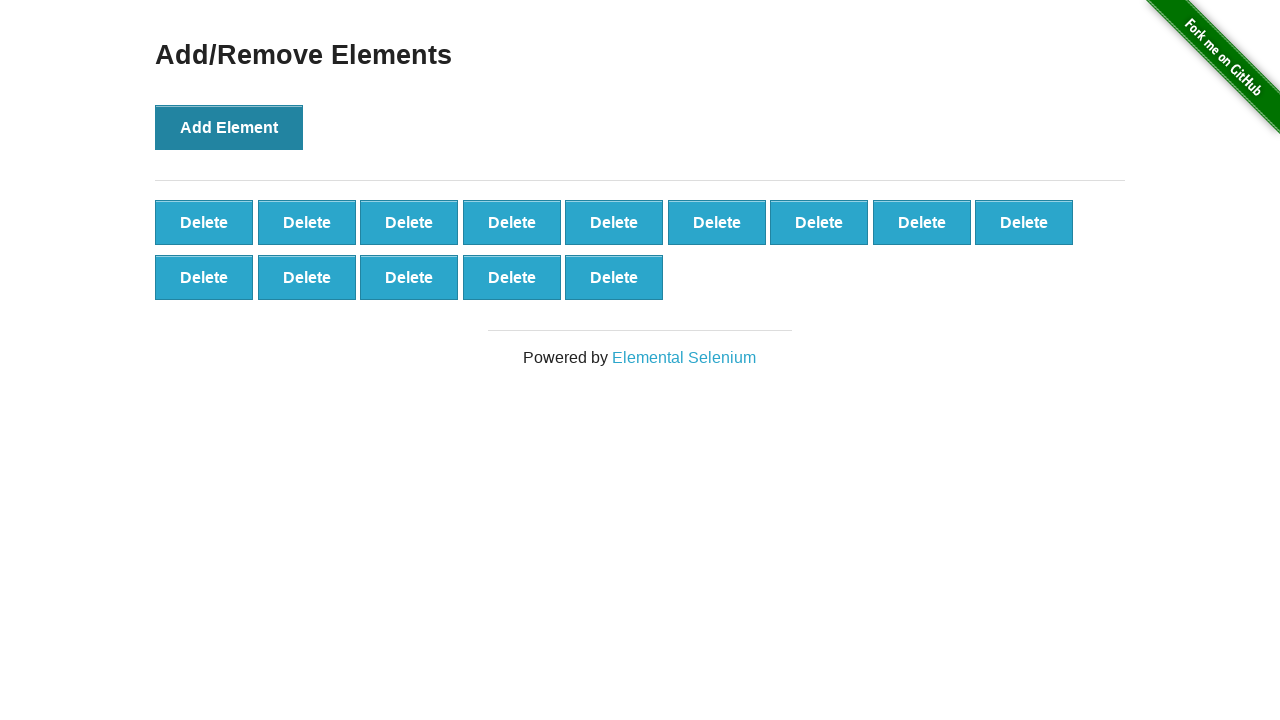

Clicked Add Element button (click 15 of 15) at (229, 127) on xpath=//div[@class='example']//button
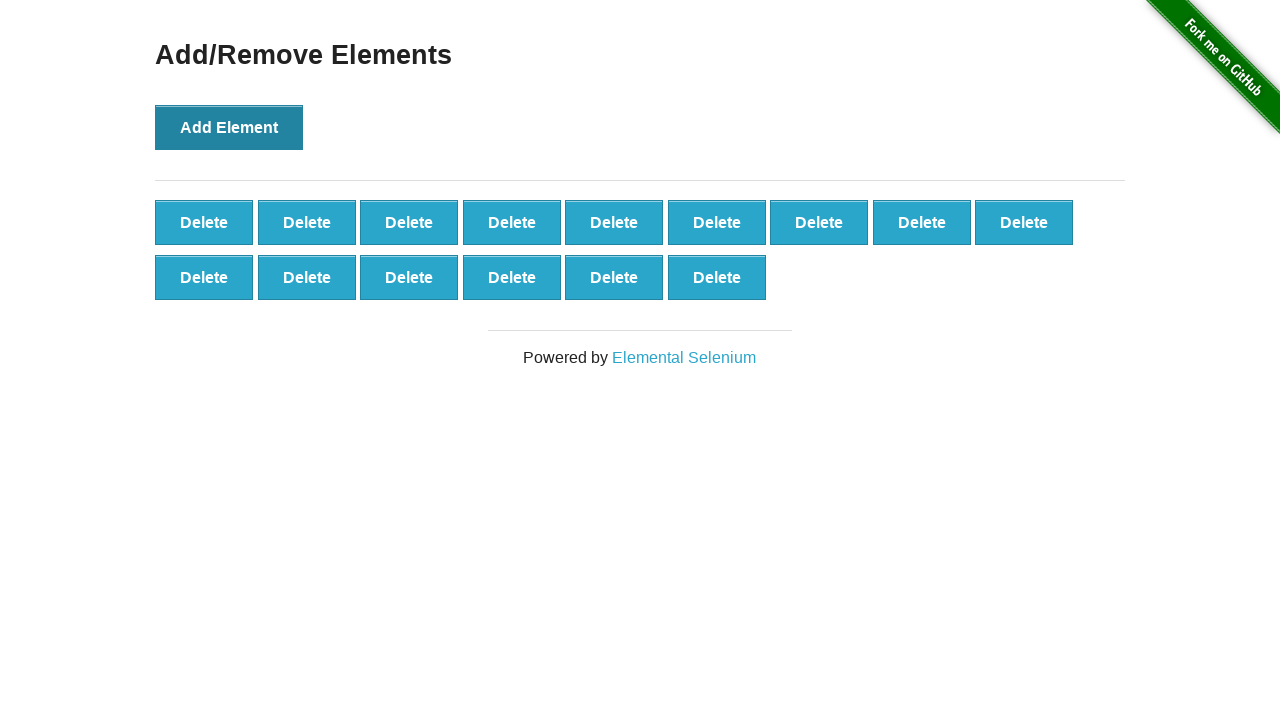

Waited for added elements to be present
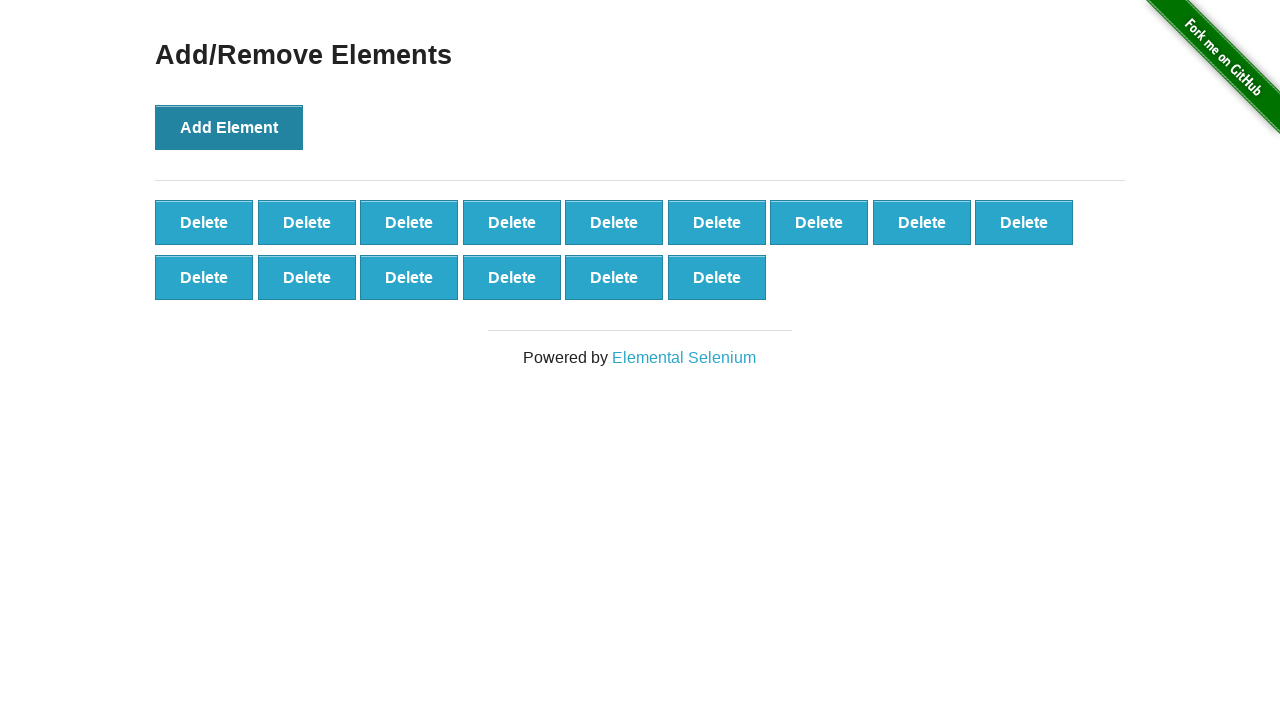

Retrieved all added elements
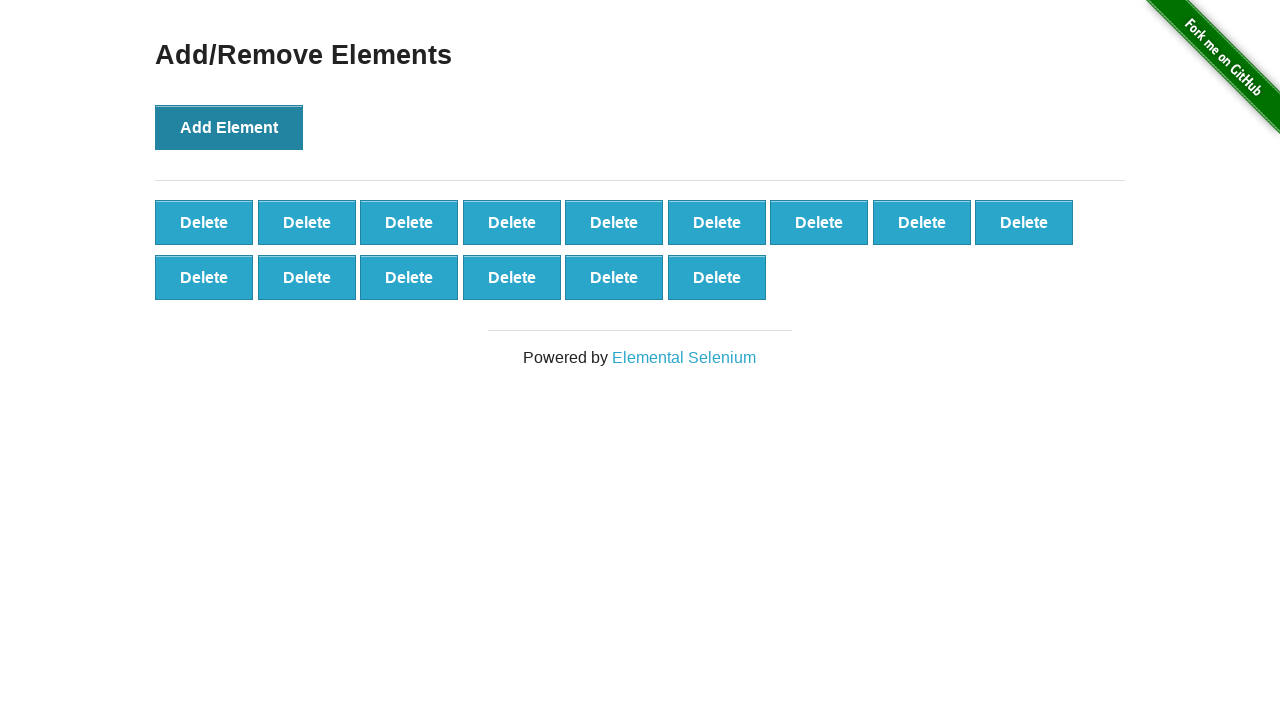

Verified that exactly 15 elements were added
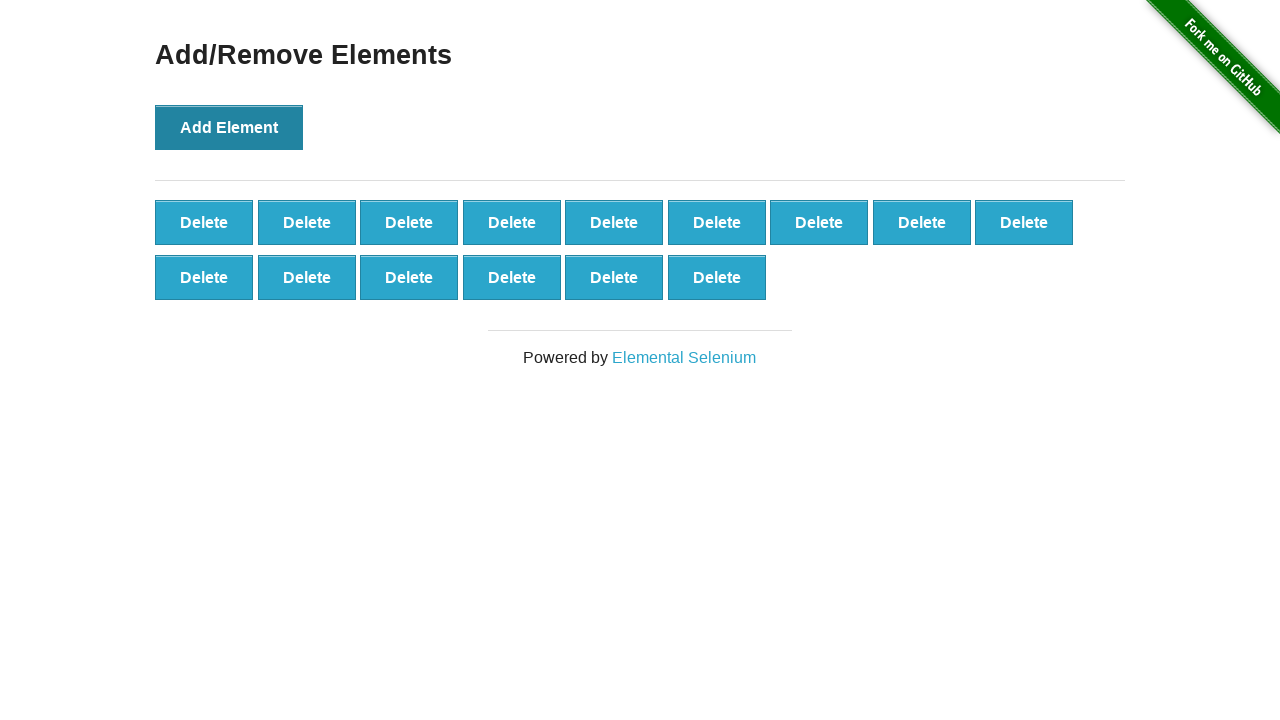

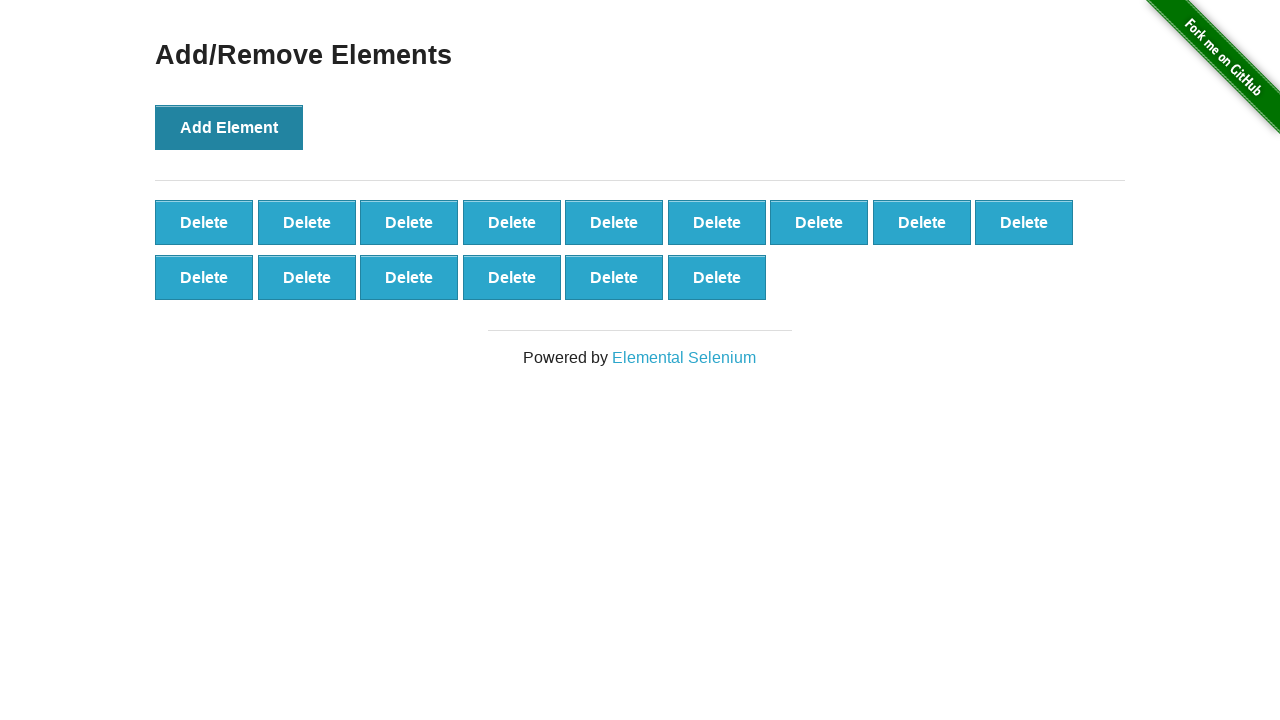